Tests the add/remove elements functionality by clicking the "Add Element" button five times and verifying that delete buttons are created

Starting URL: http://the-internet.herokuapp.com/add_remove_elements/

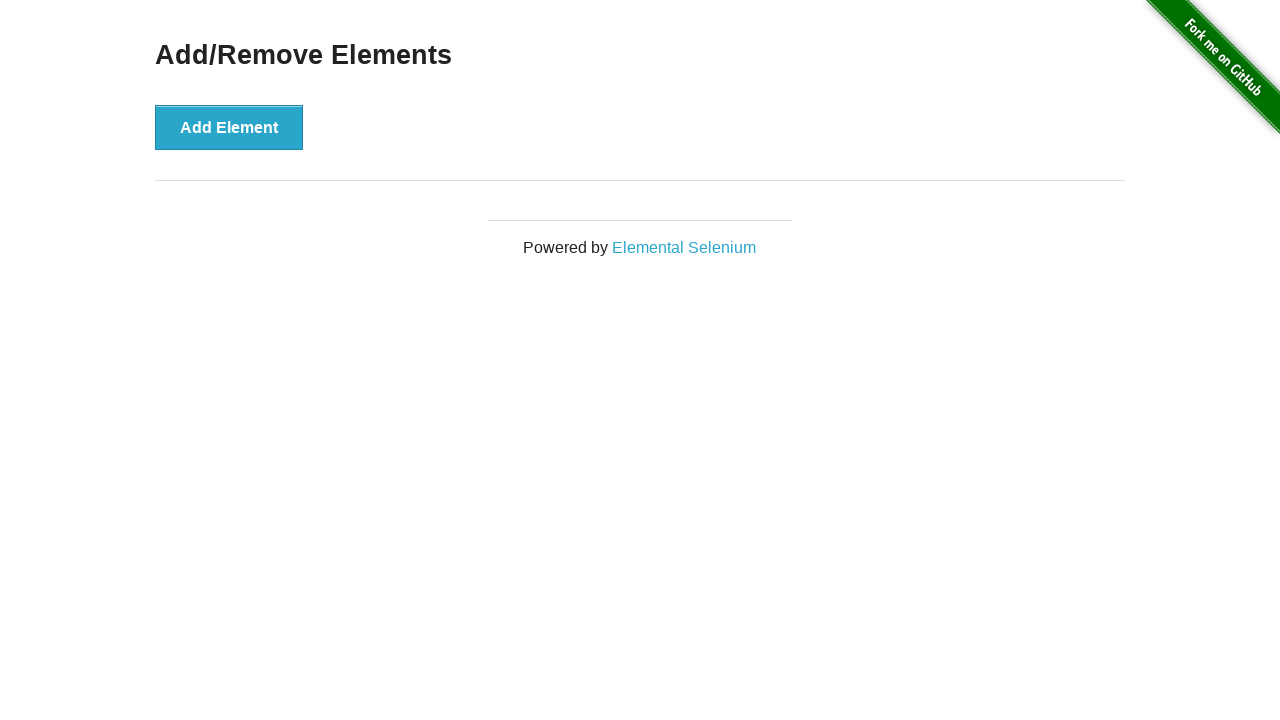

Clicked 'Add Element' button at (229, 127) on button[onclick="addElement()"]
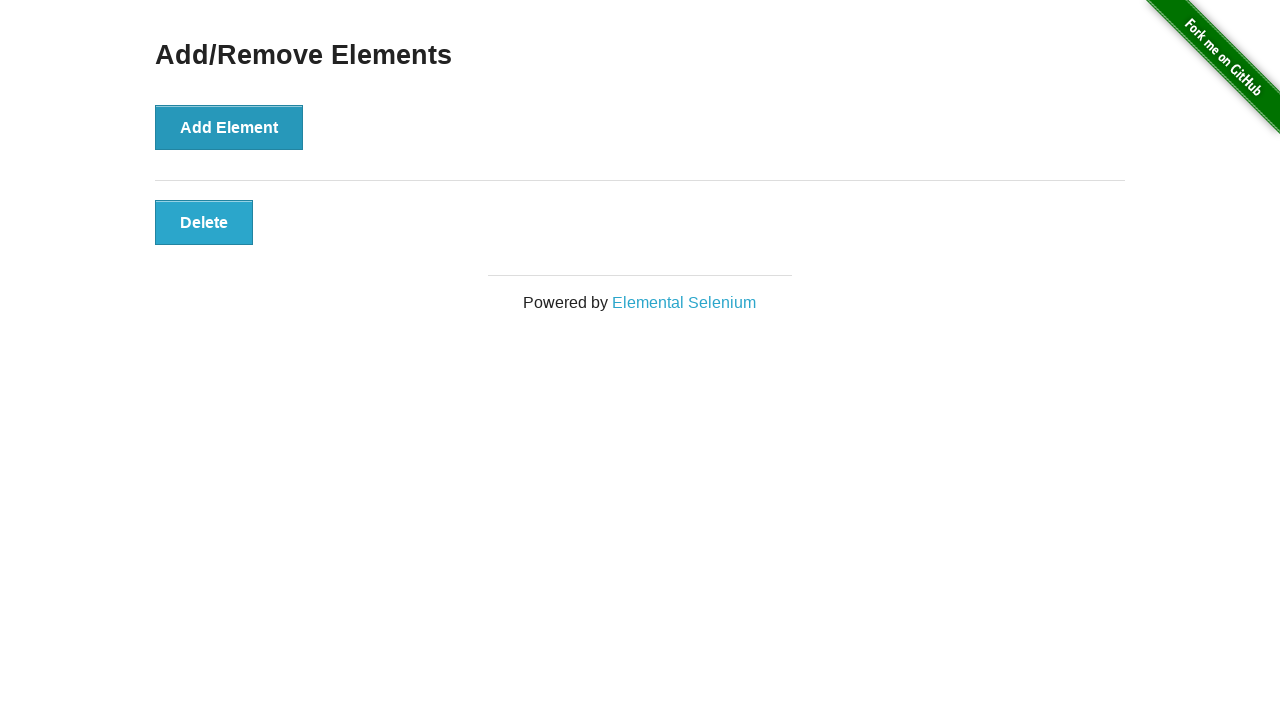

Clicked 'Add Element' button at (229, 127) on button[onclick="addElement()"]
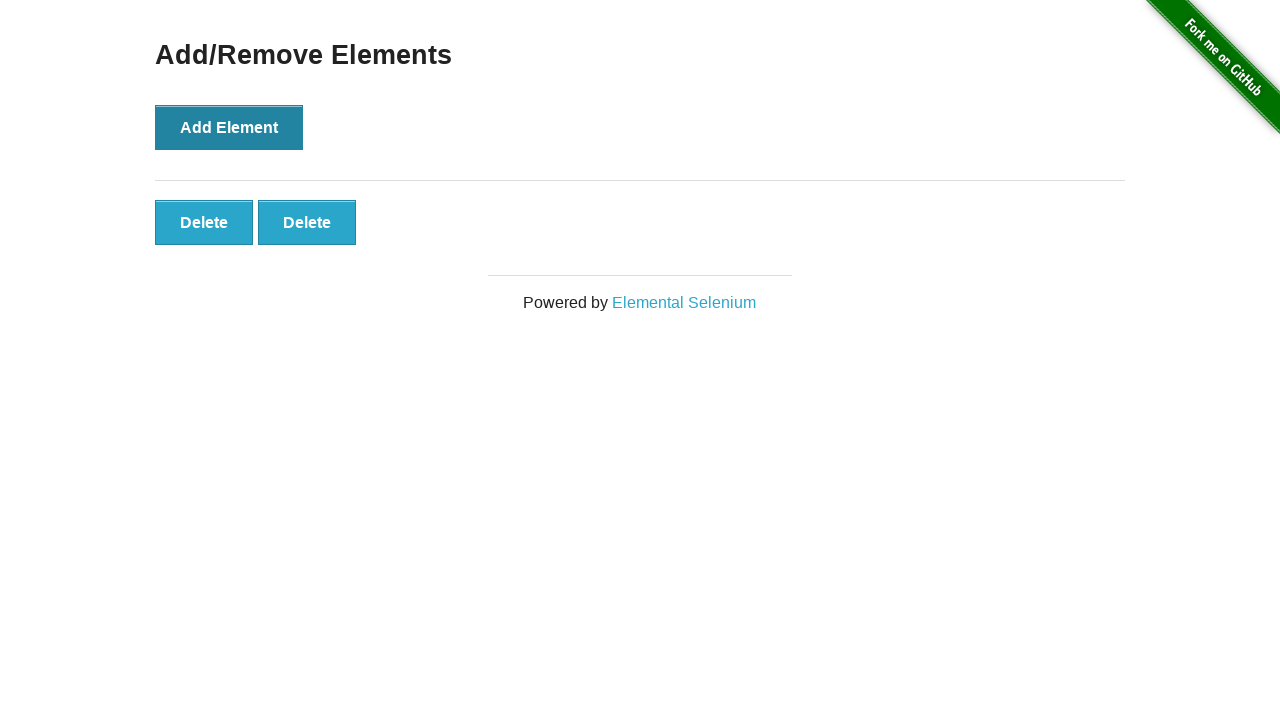

Clicked 'Add Element' button at (229, 127) on button[onclick="addElement()"]
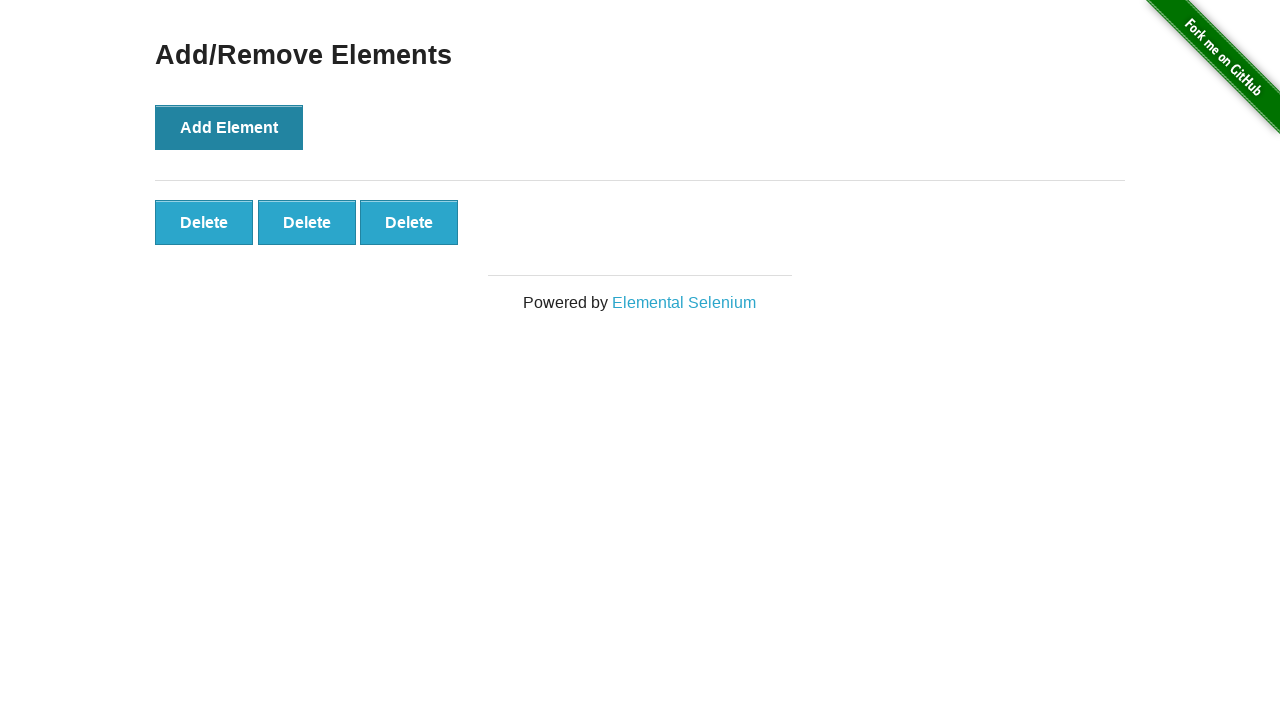

Clicked 'Add Element' button at (229, 127) on button[onclick="addElement()"]
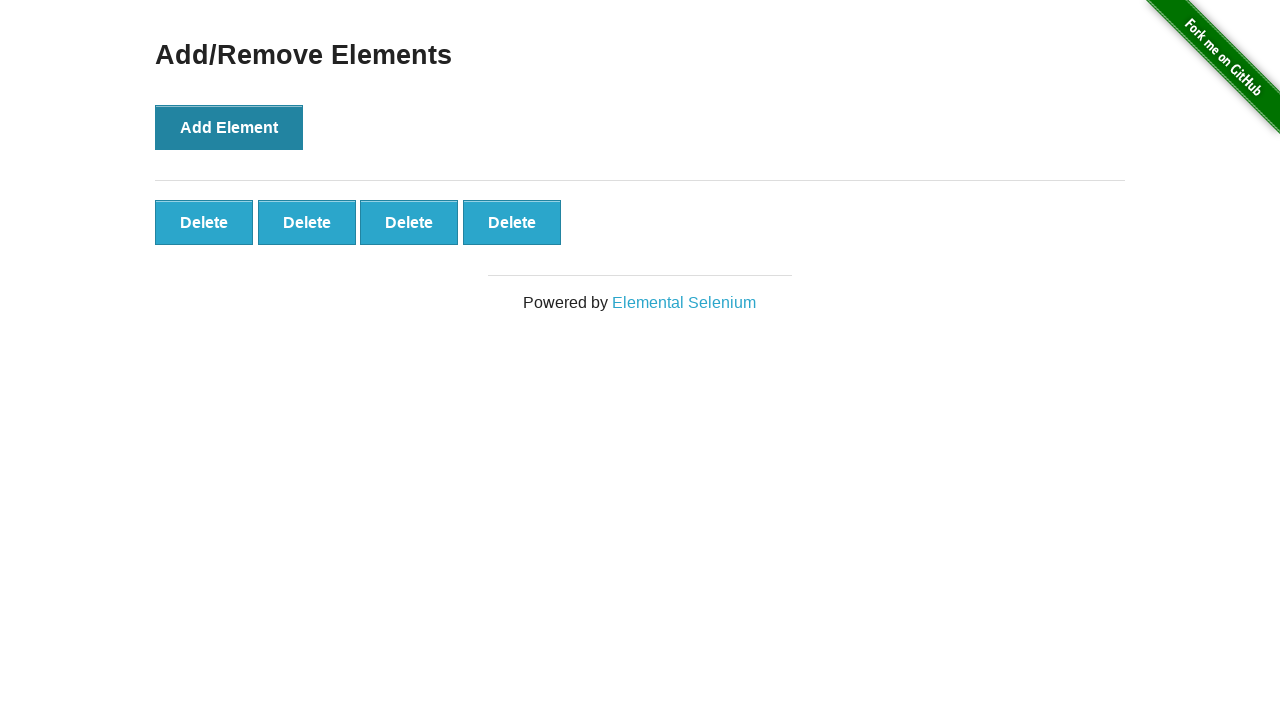

Clicked 'Add Element' button at (229, 127) on button[onclick="addElement()"]
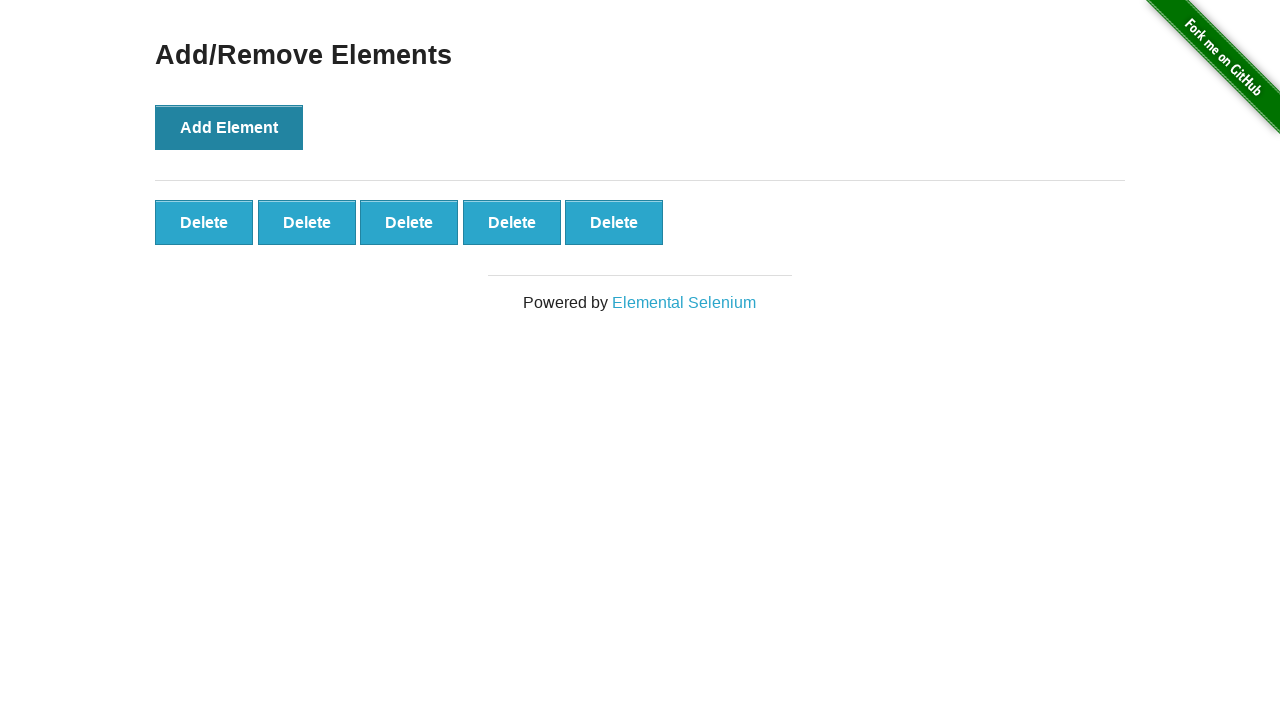

Delete buttons appeared on page
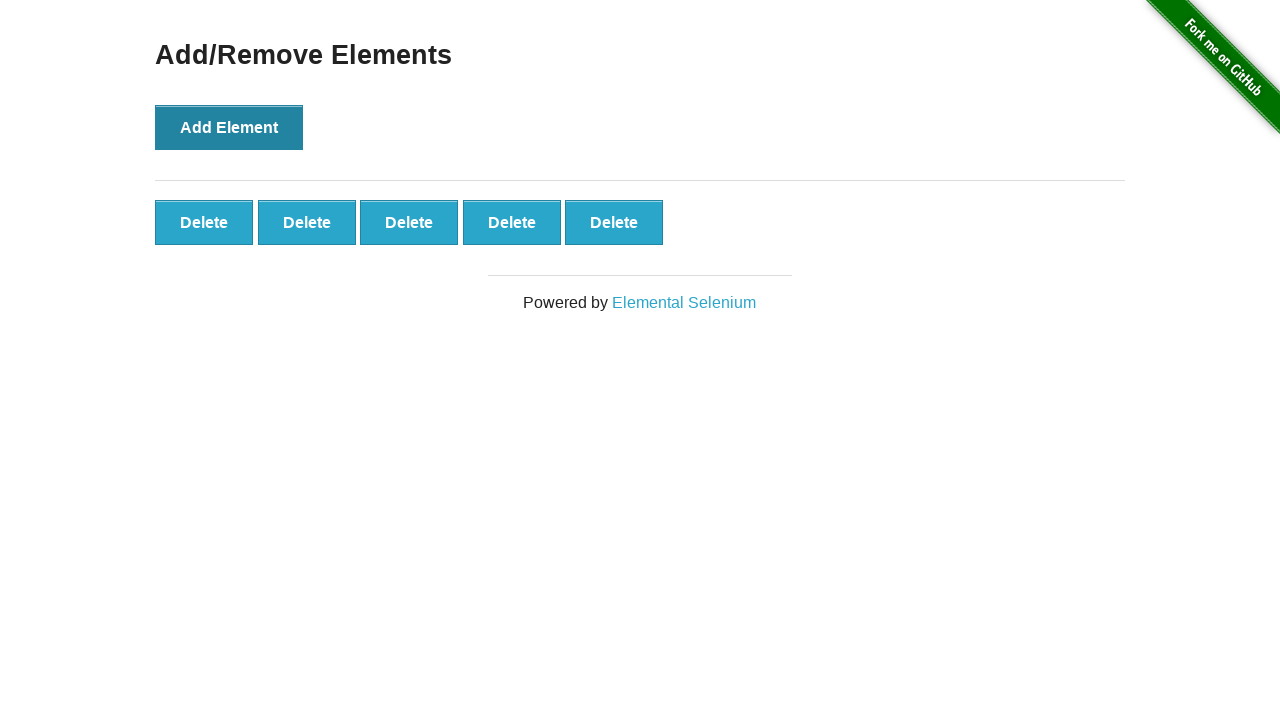

Located all delete buttons
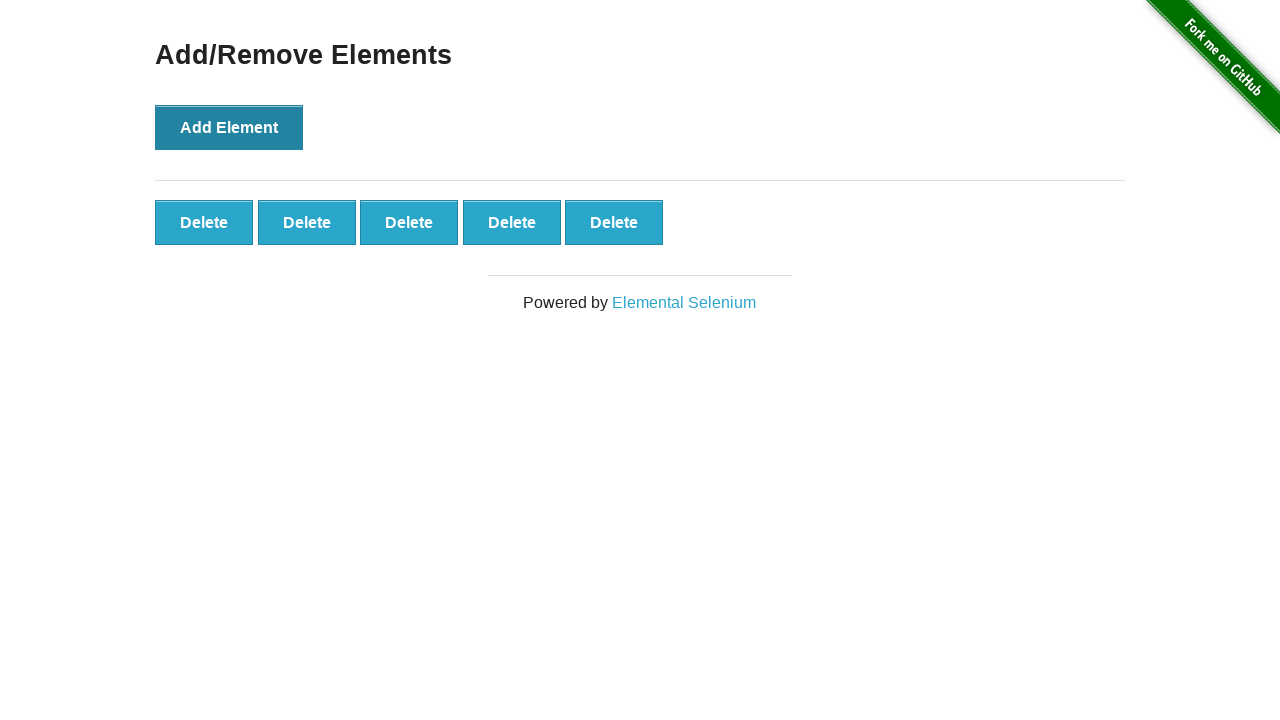

Verified all 5 delete buttons are loaded
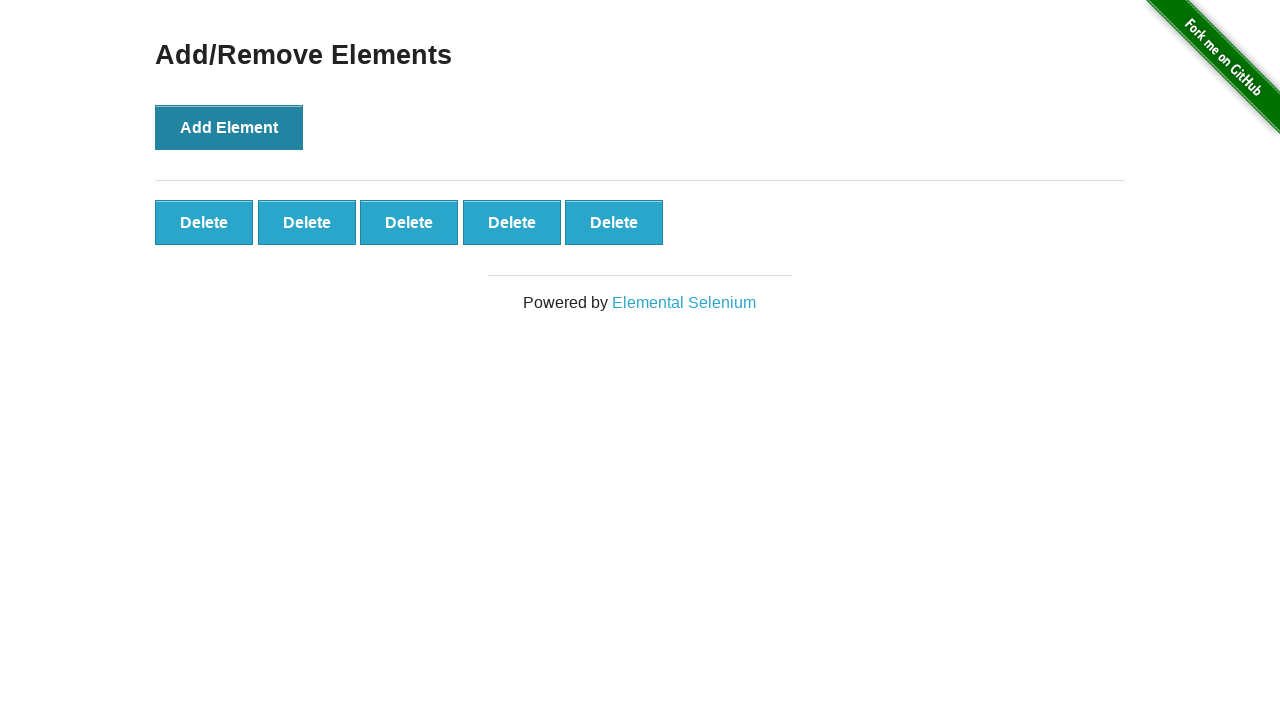

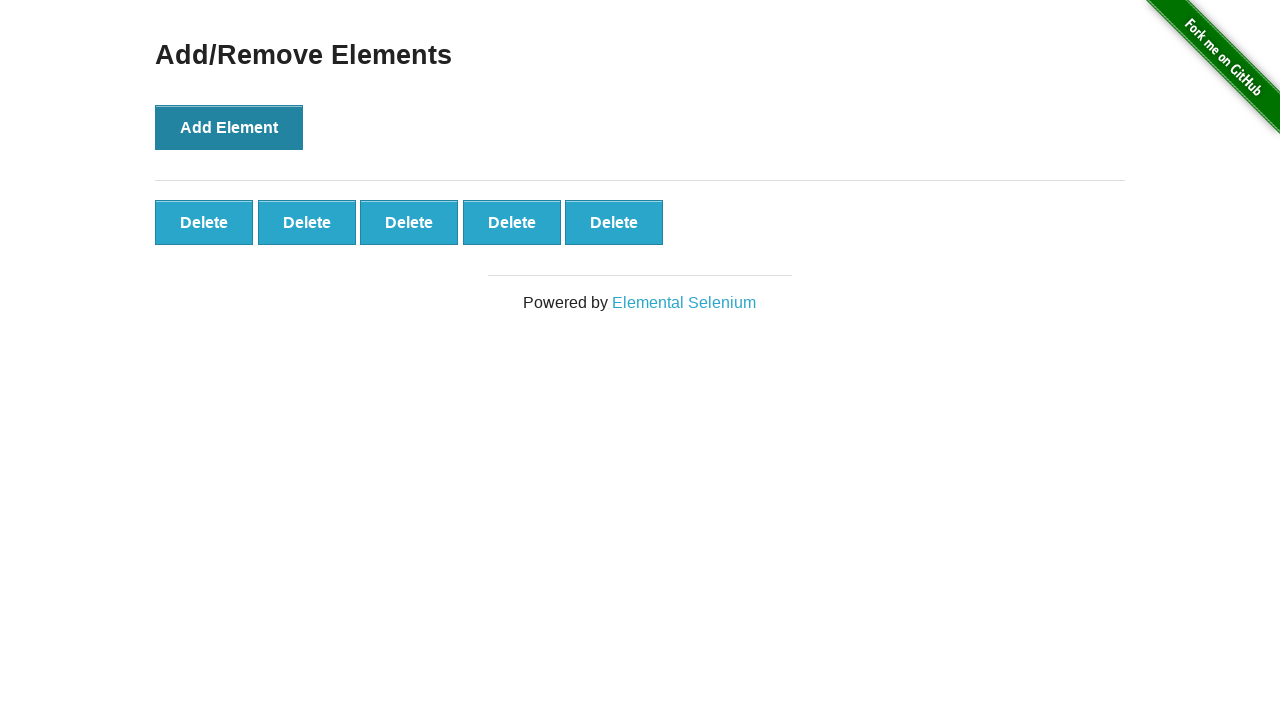